Tests the complete checkout flow by adding two items to cart, filling out order form with personal and payment information, and completing the purchase.

Starting URL: https://www.demoblaze.com/index.html

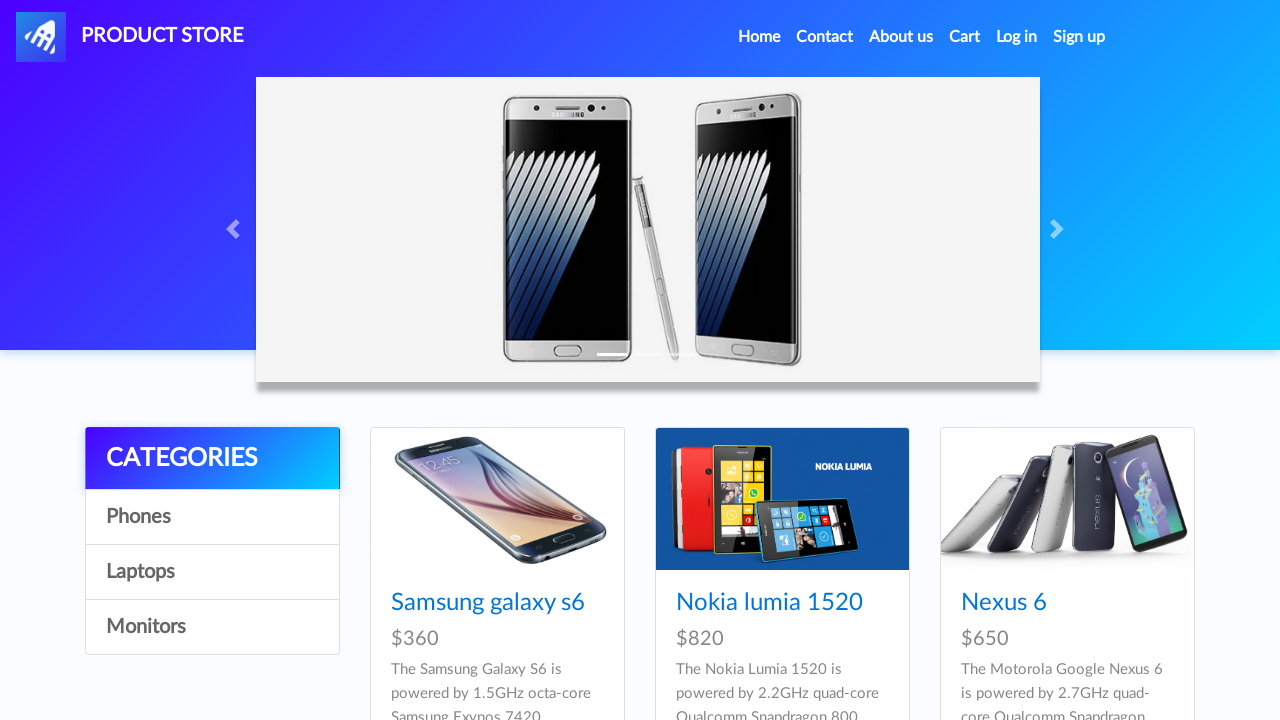

Set up dialog handler to accept all dialogs
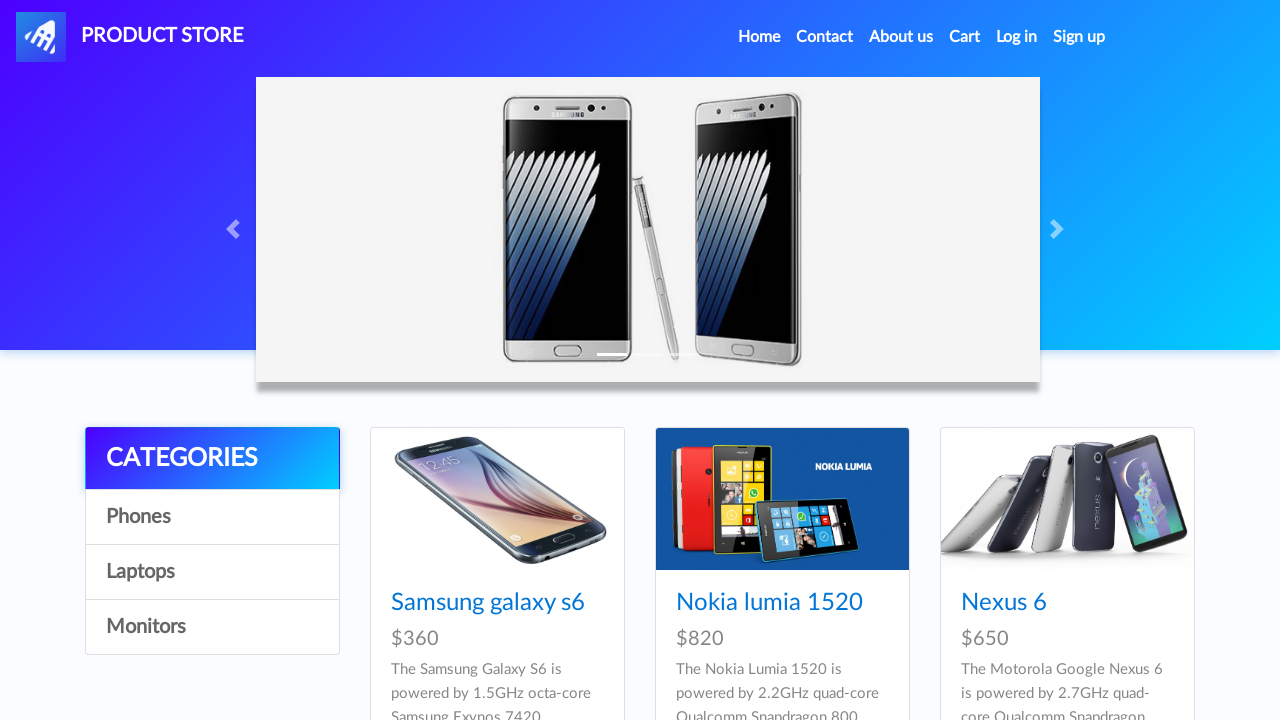

Clicked on Samsung Galaxy S6 product at (488, 603) on internal:role=link[name="Samsung galaxy s6"i]
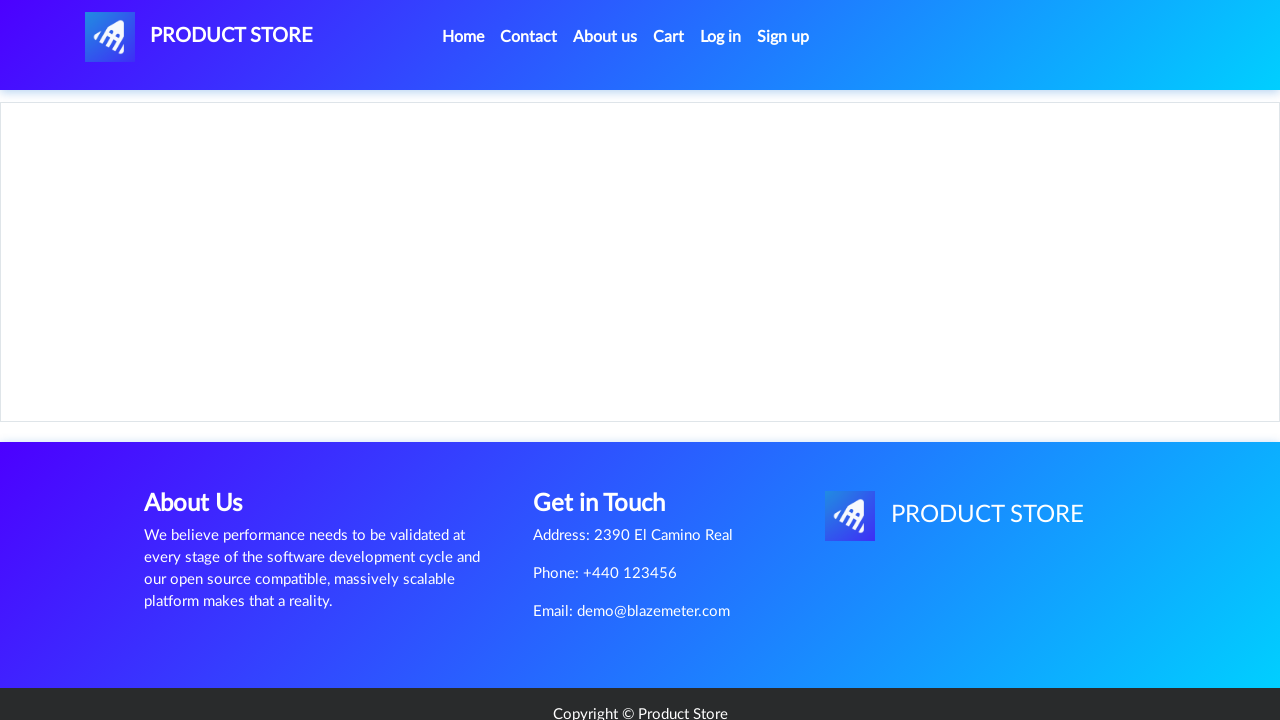

Clicked 'Add to cart' button for Samsung Galaxy S6 at (610, 440) on internal:role=link[name="Add to cart"i]
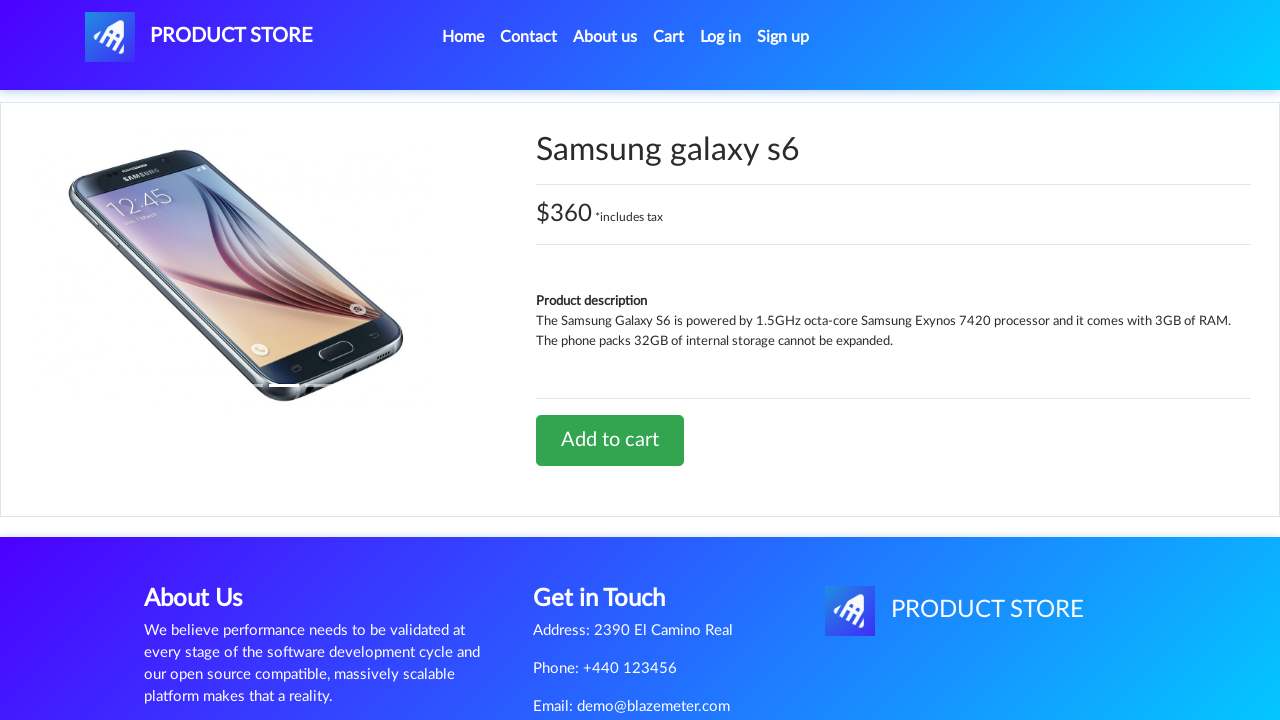

Waited 1 second for cart to update
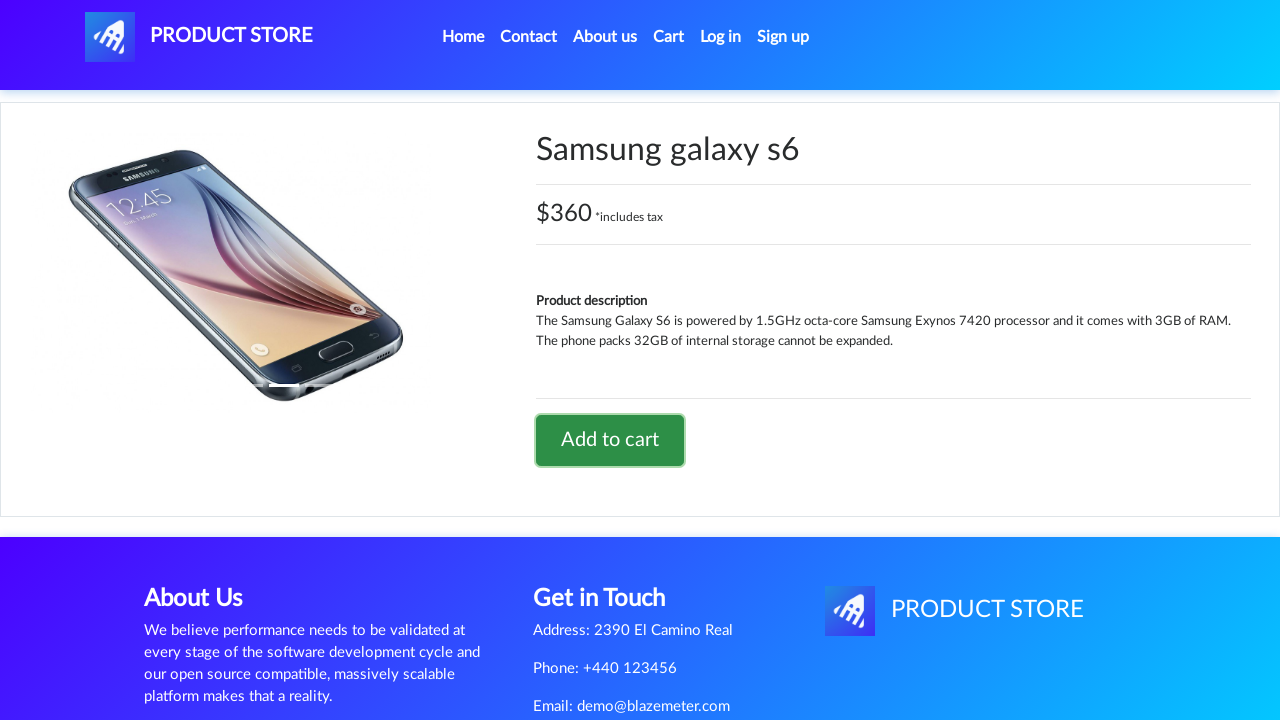

Clicked 'Home' link to return to product list at (463, 37) on internal:role=link[name="Home"i]
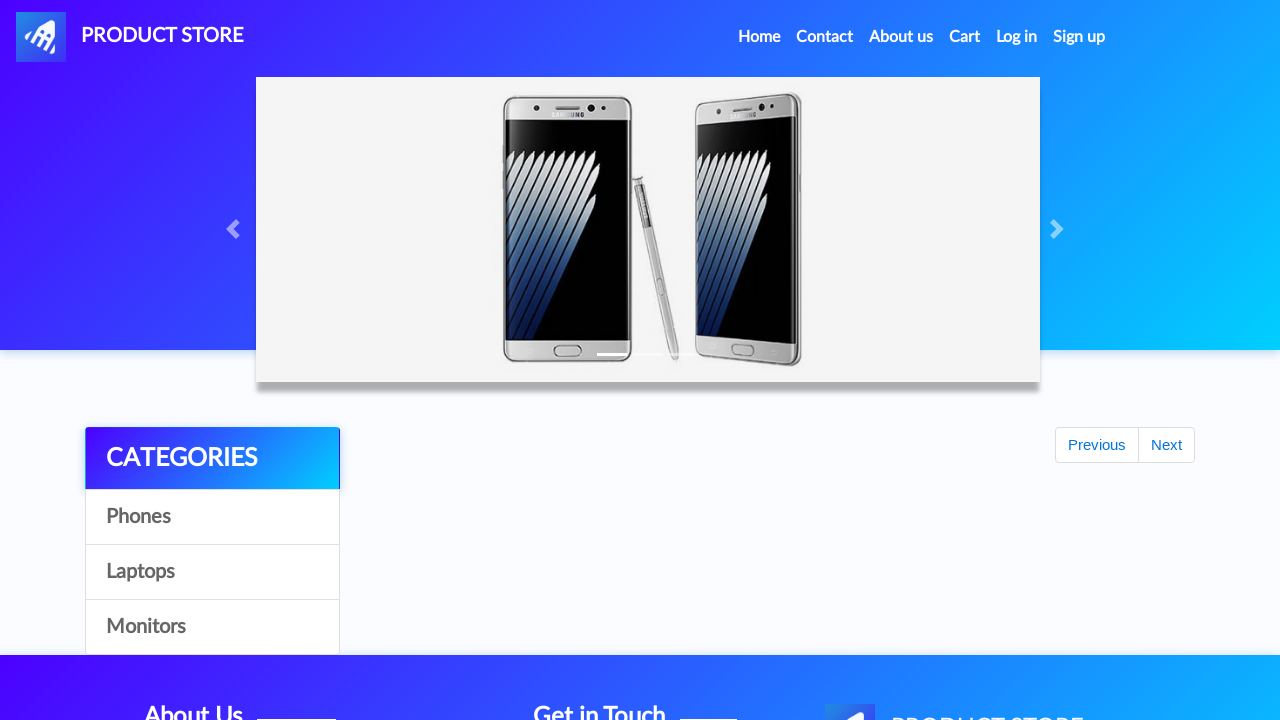

Clicked on Nexus 6 product at (1004, 603) on internal:role=link[name="Nexus 6"i]
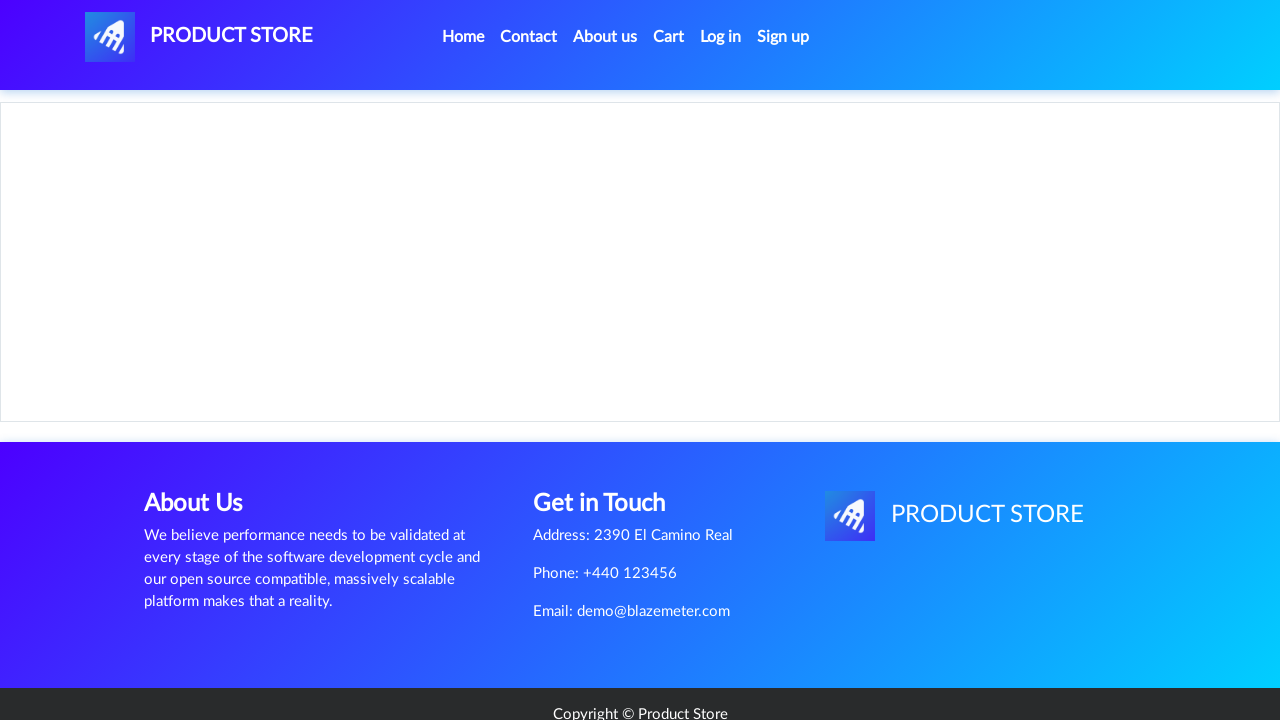

Clicked 'Add to cart' button for Nexus 6 at (610, 440) on internal:role=link[name="Add to cart"i]
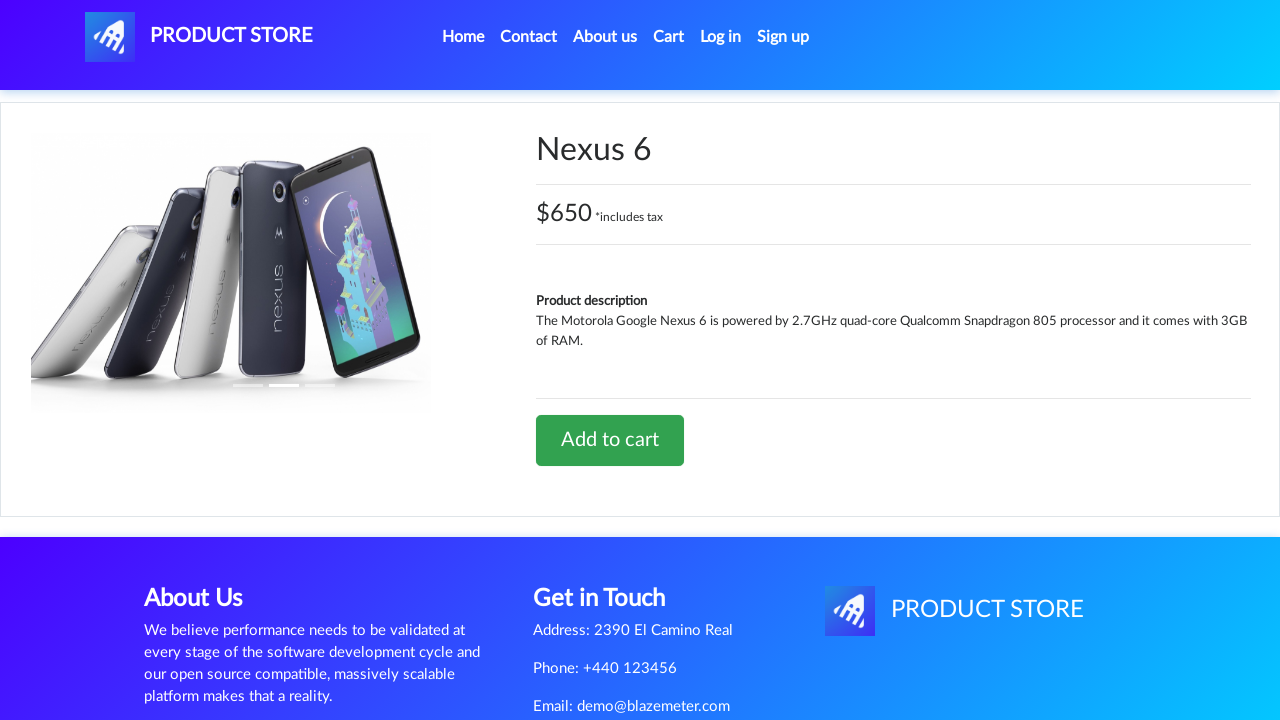

Waited 1 second for cart to update
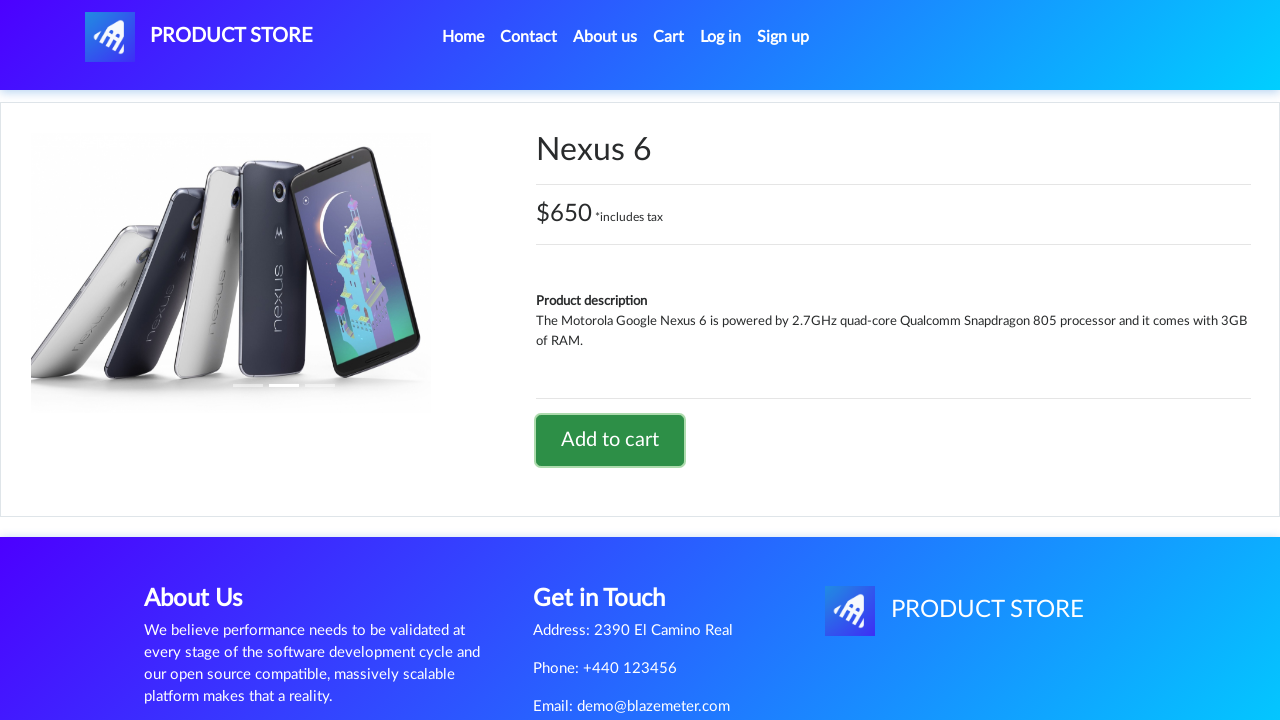

Clicked 'Cart' link to view shopping cart at (669, 37) on internal:role=link[name="Cart"s]
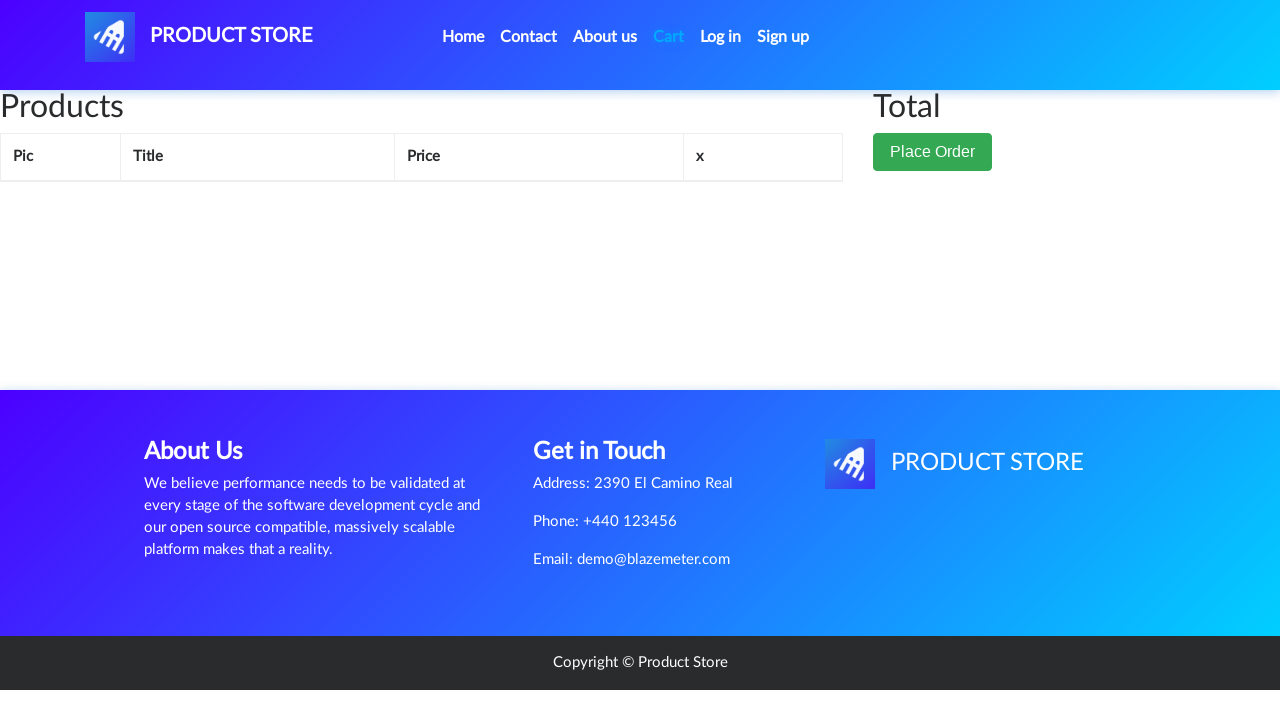

Clicked 'Place Order' button to initiate checkout at (933, 152) on internal:role=button[name="Place Order"s]
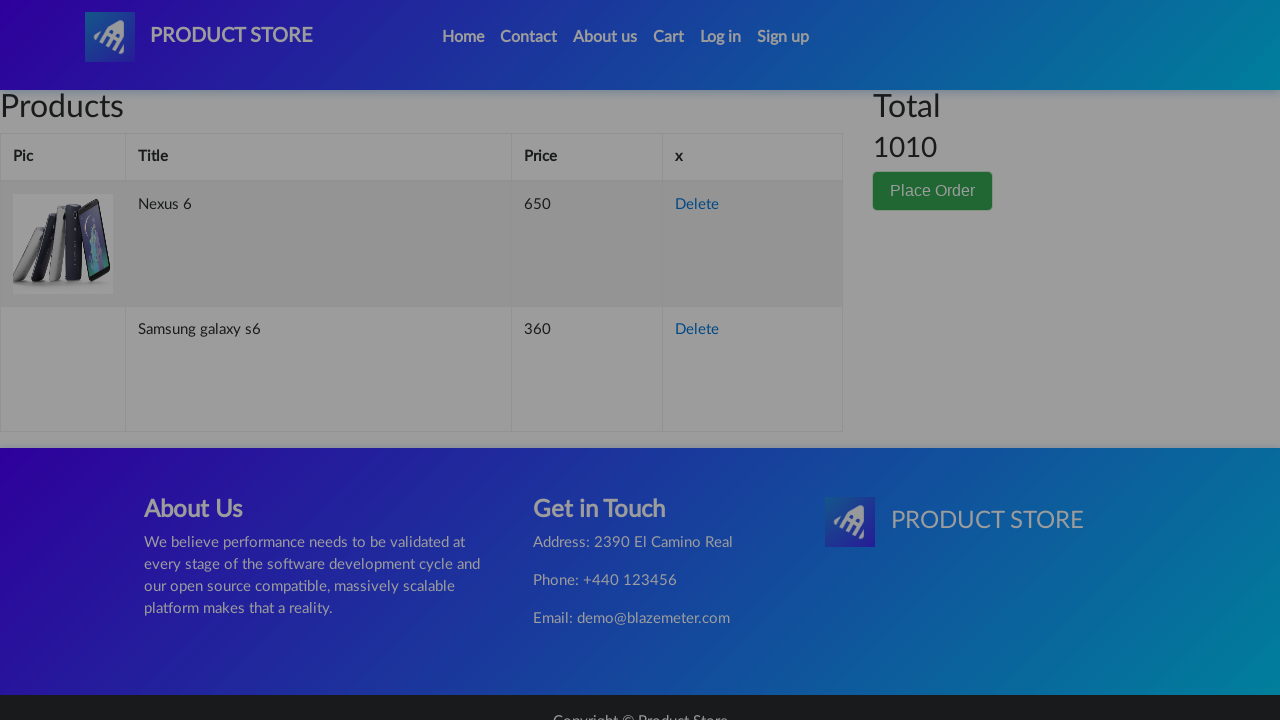

Clicked on 'Total' field at (640, 201) on internal:label="Total:"i
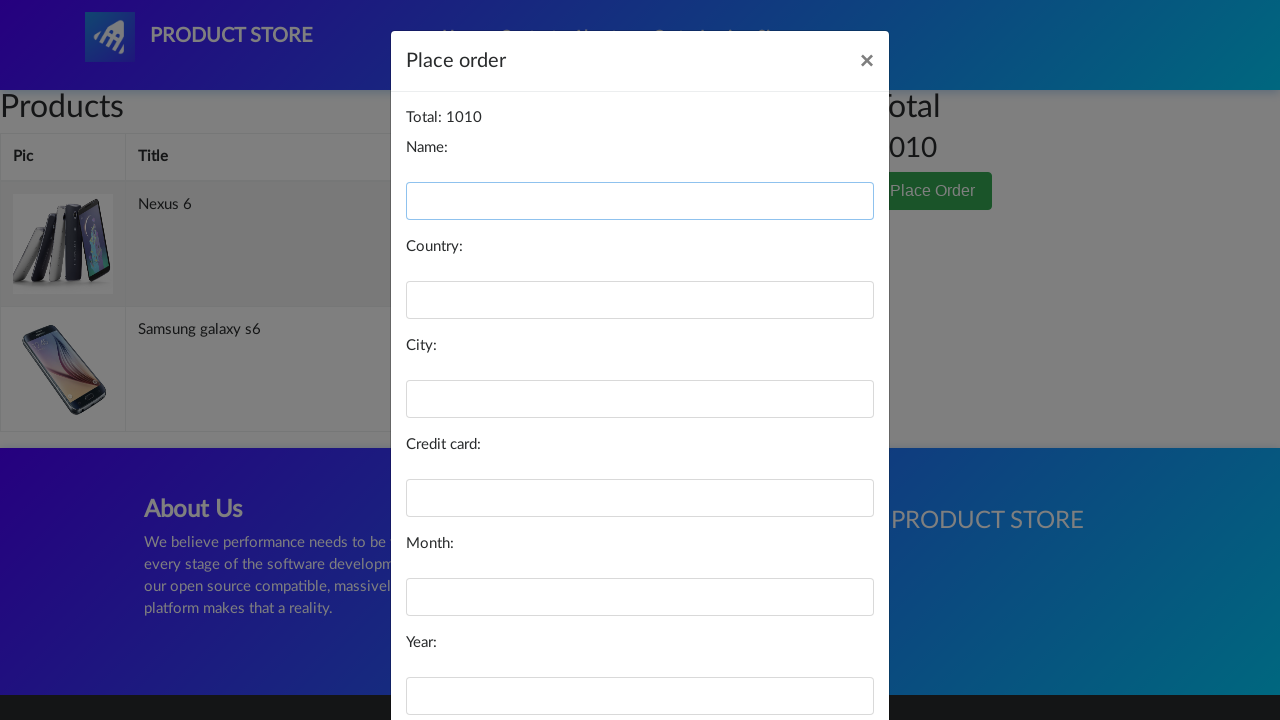

Filled in customer name 'Michael Rodriguez' on internal:label="Total:"i
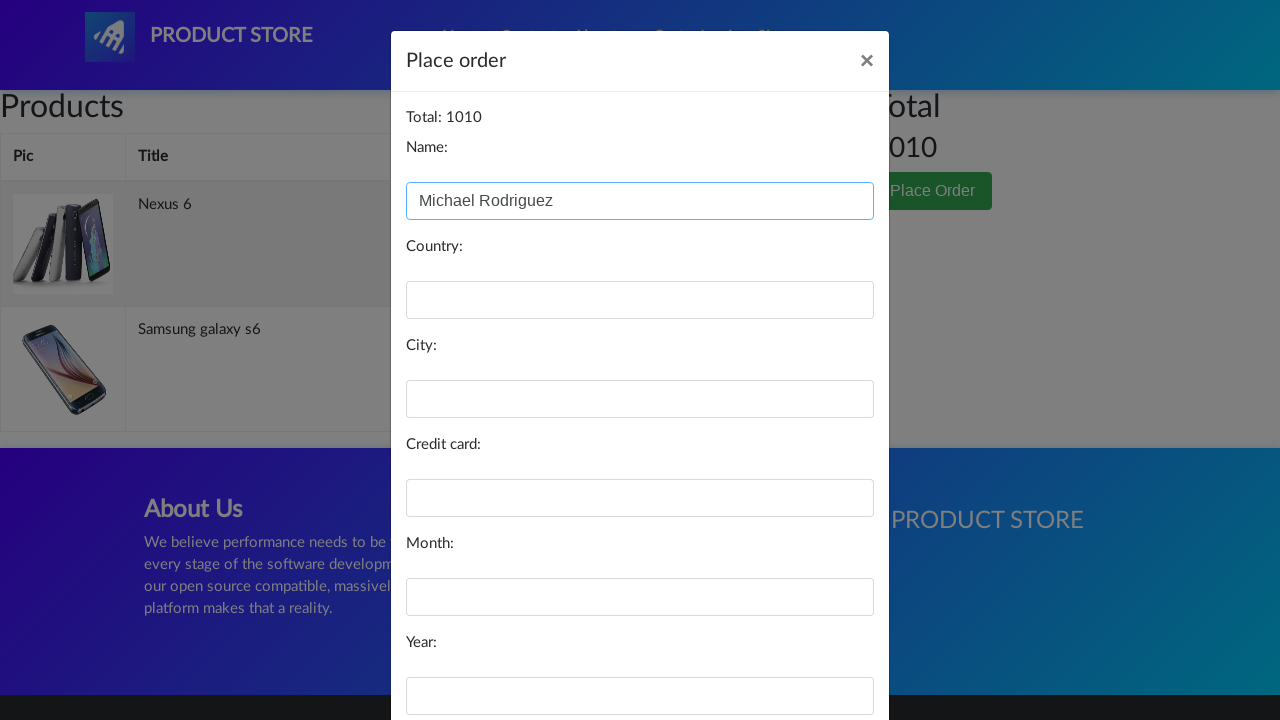

Clicked on 'Country' field at (640, 300) on internal:label="Country:"i
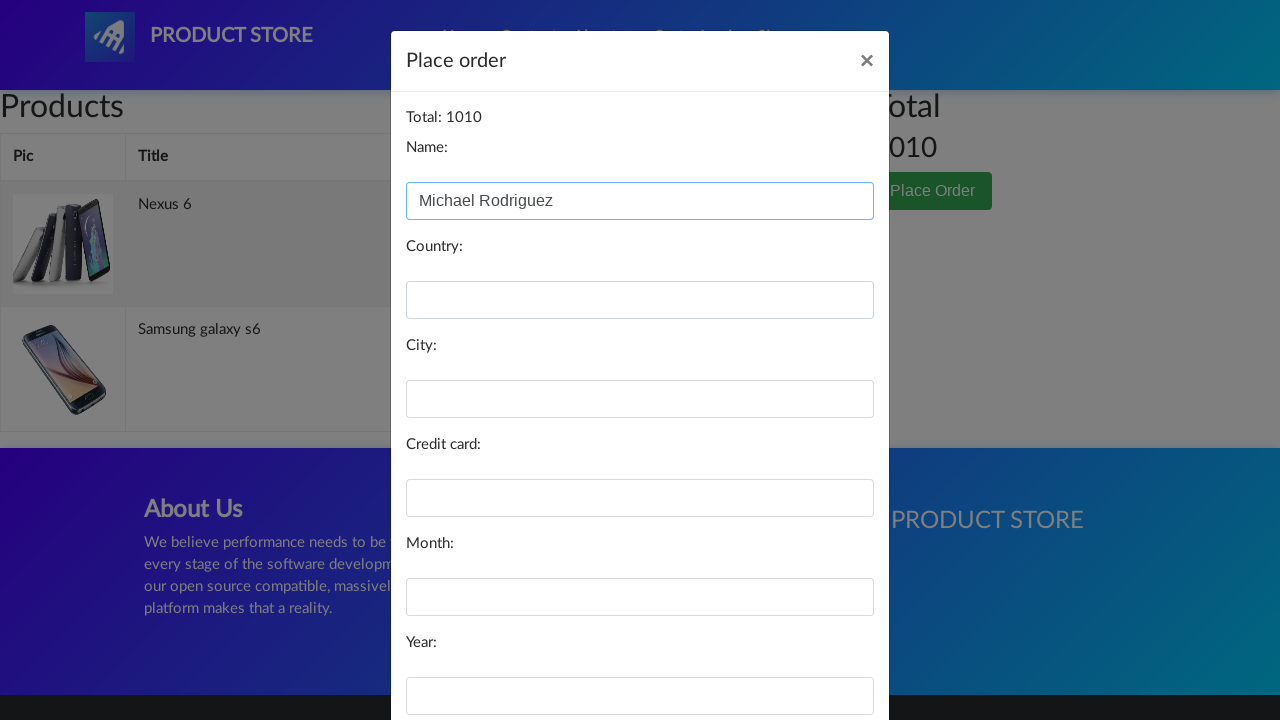

Filled in country 'Germany' on internal:label="Country:"i
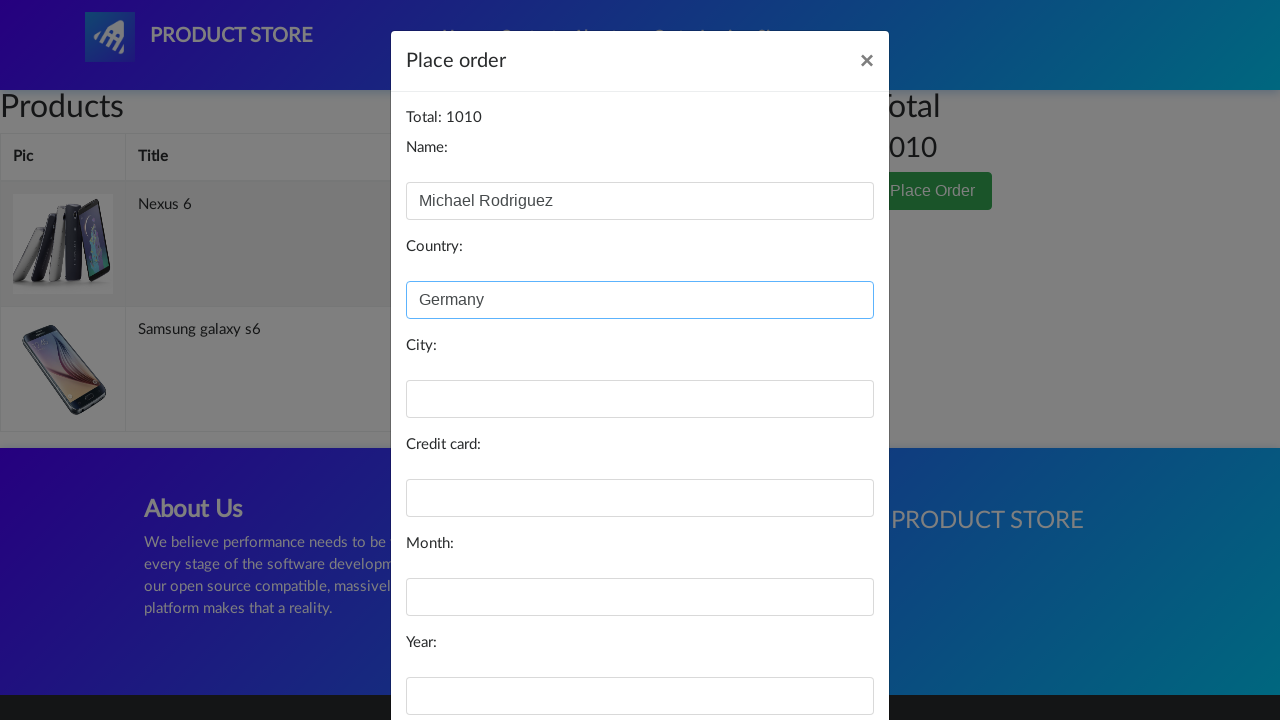

Clicked on 'City' field at (640, 399) on internal:label="City:"i
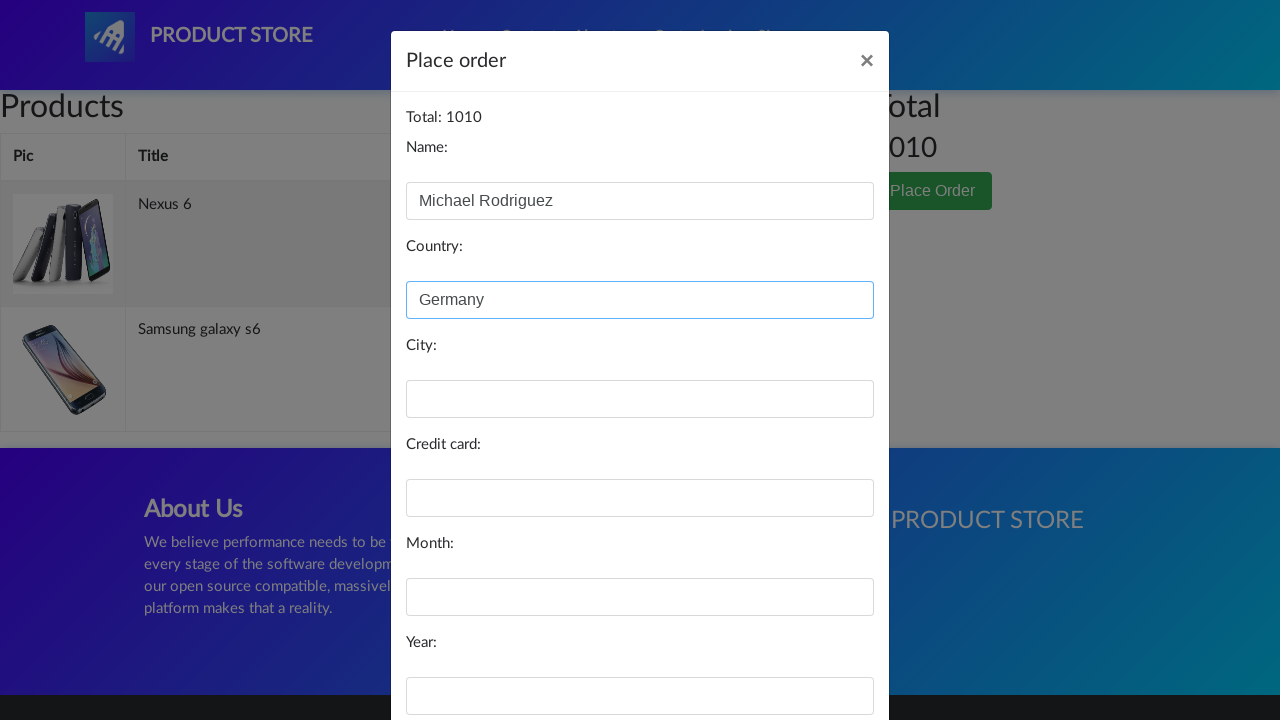

Filled in city 'Berlin' on internal:label="City:"i
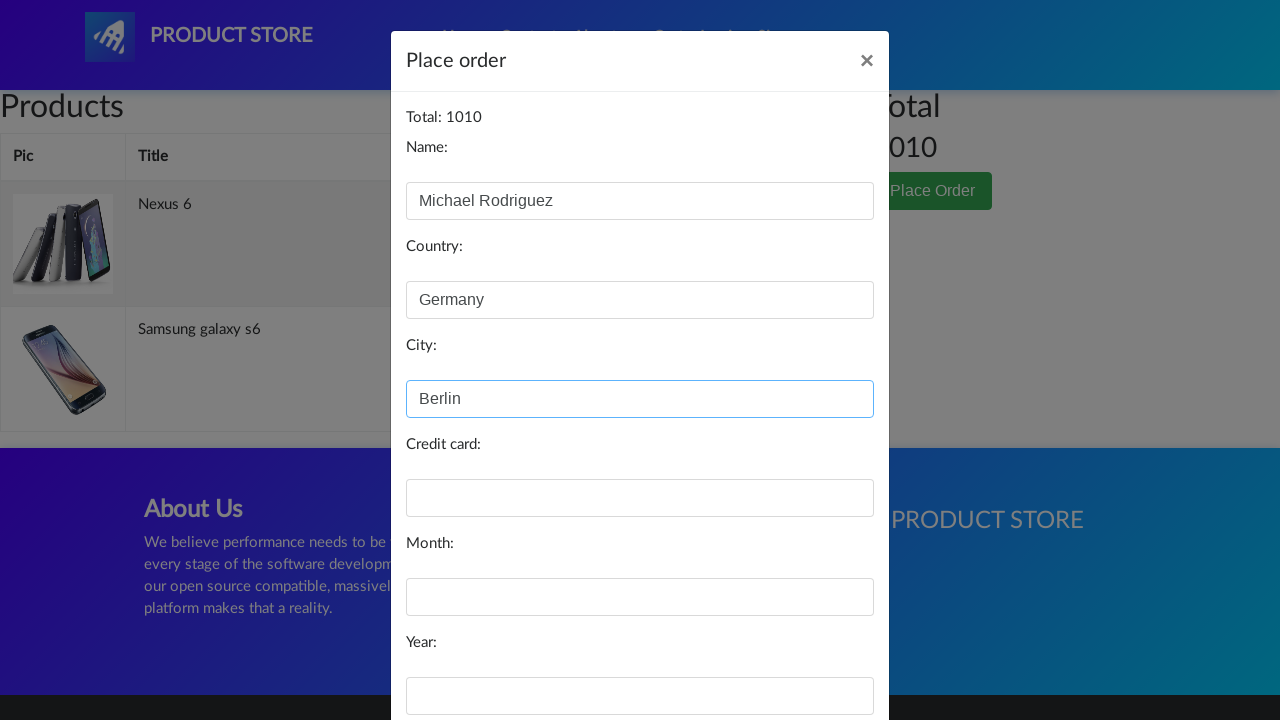

Clicked on 'Credit card' field at (640, 498) on internal:label="Credit card:"i
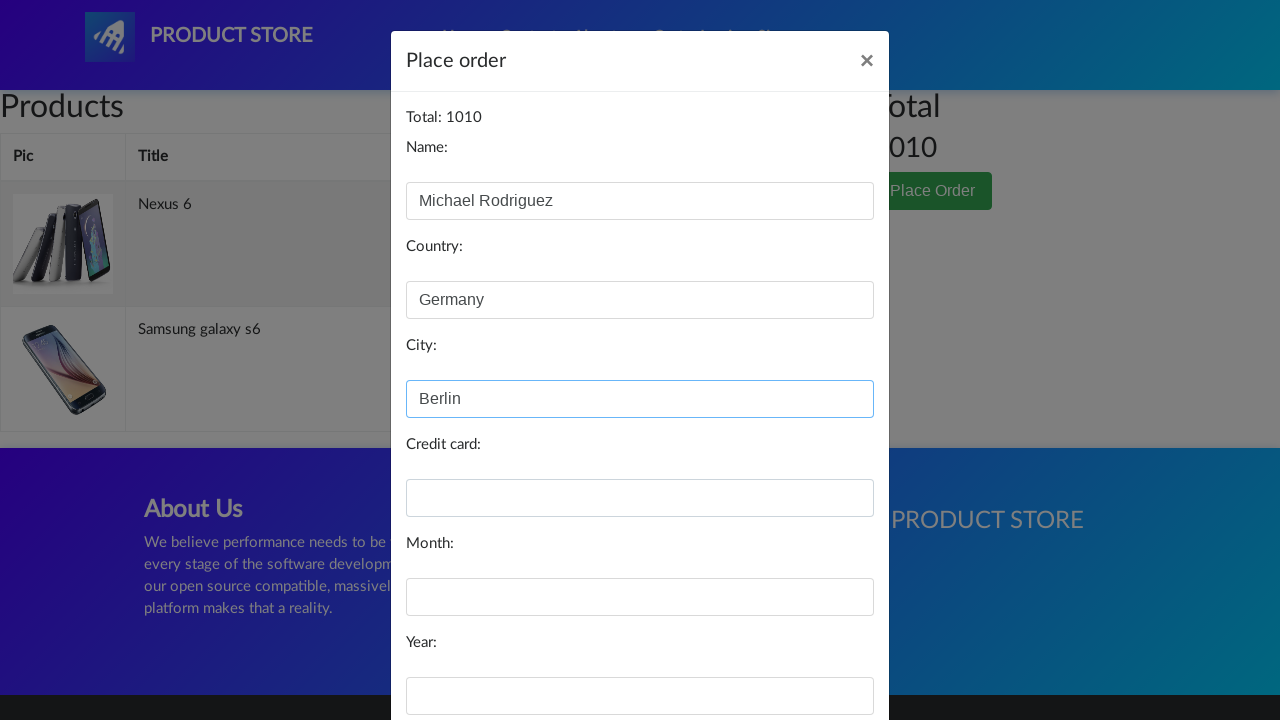

Filled in credit card number '4532-1234-5678-9012' on internal:label="Credit card:"i
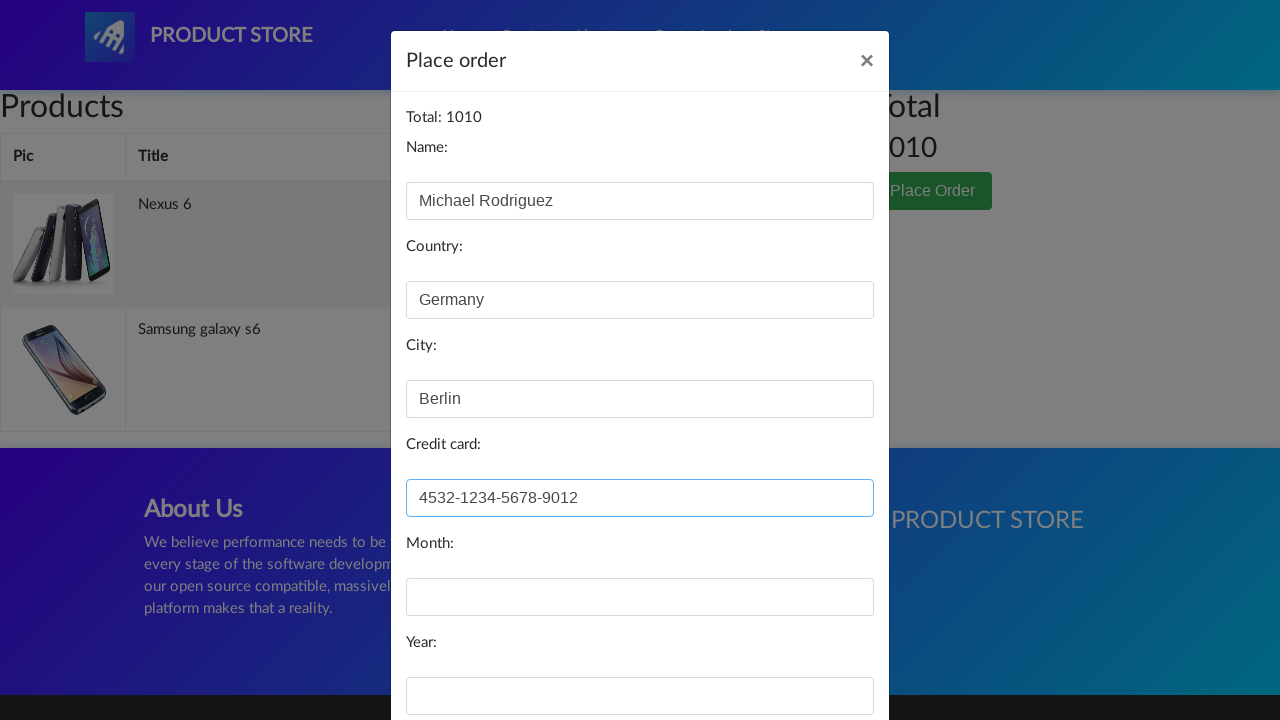

Clicked on 'Month' field at (640, 597) on internal:label="Month:"i
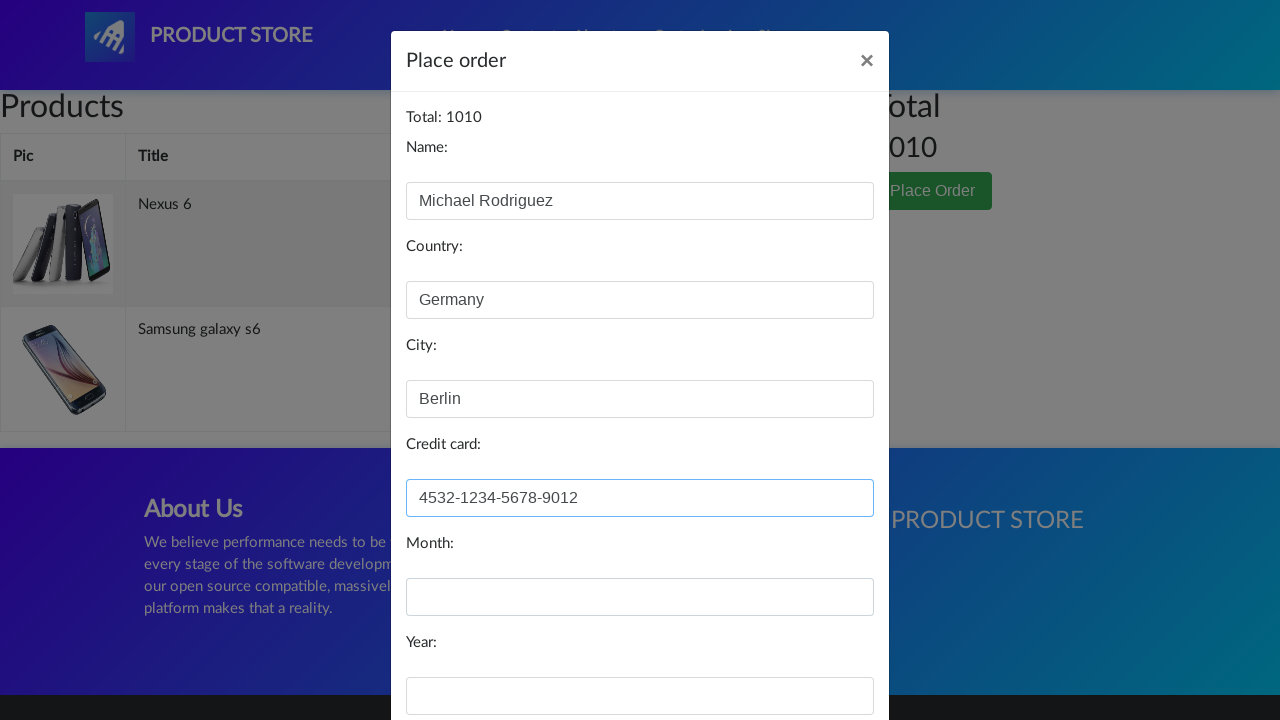

Filled in expiration month 'March' on internal:label="Month:"i
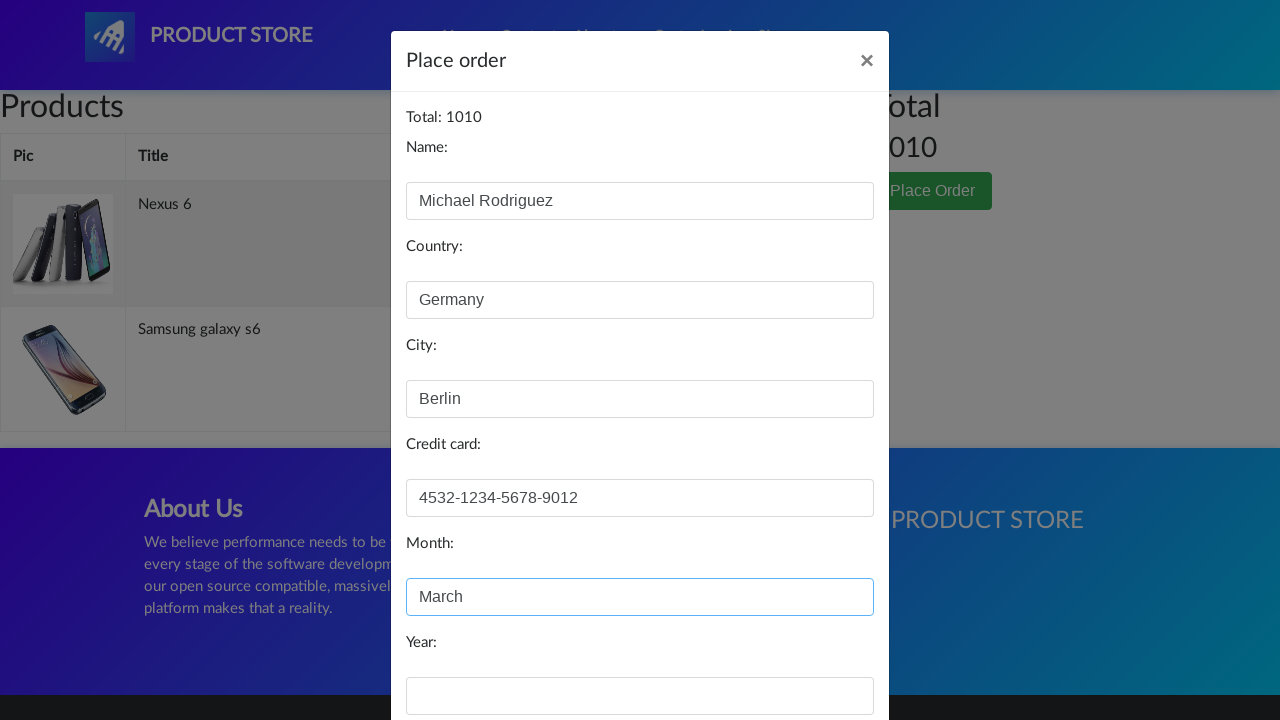

Clicked on 'Year' field at (640, 696) on internal:label="Year:"i
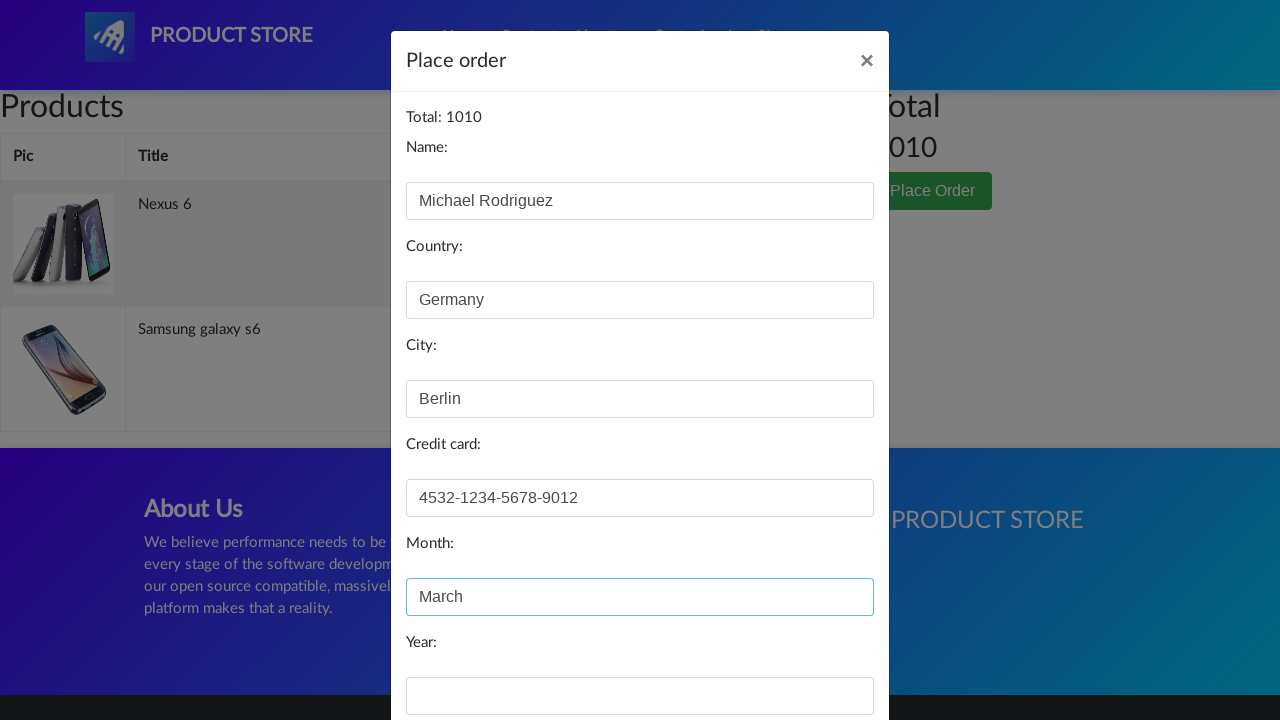

Filled in expiration year '2025' on internal:label="Year:"i
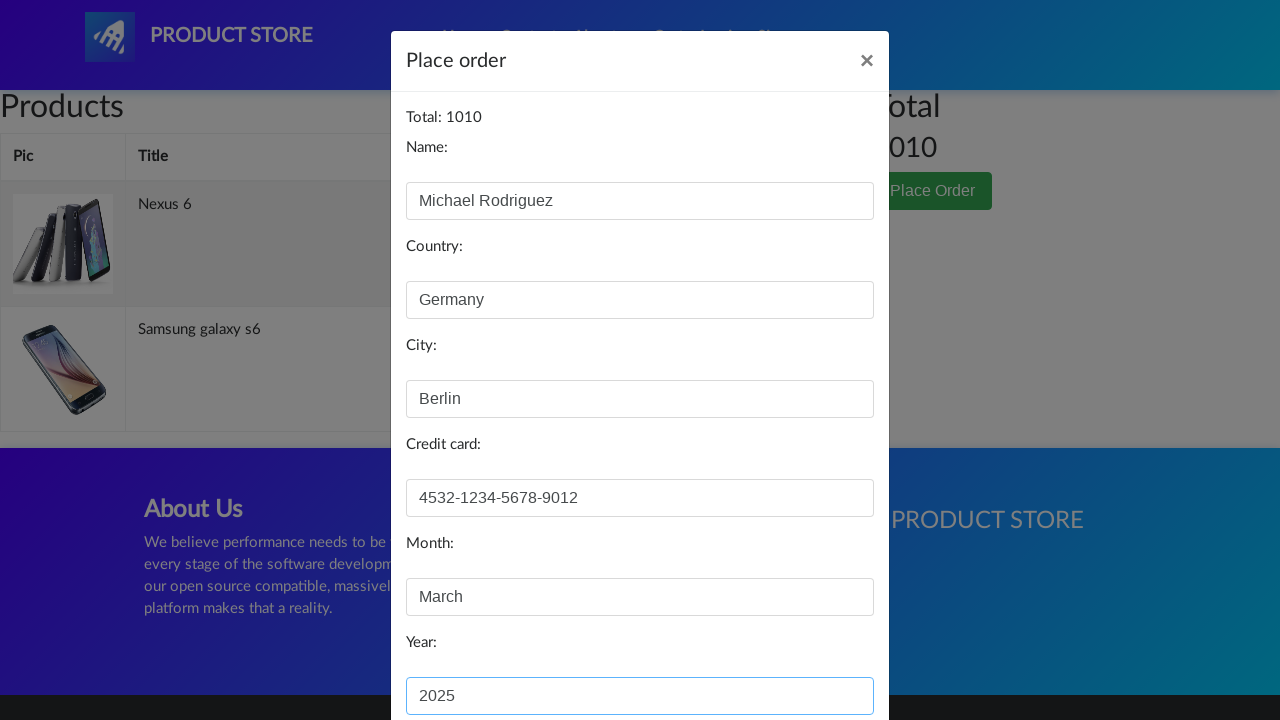

Clicked 'Purchase' button to complete the order at (823, 655) on internal:role=button[name="Purchase"i]
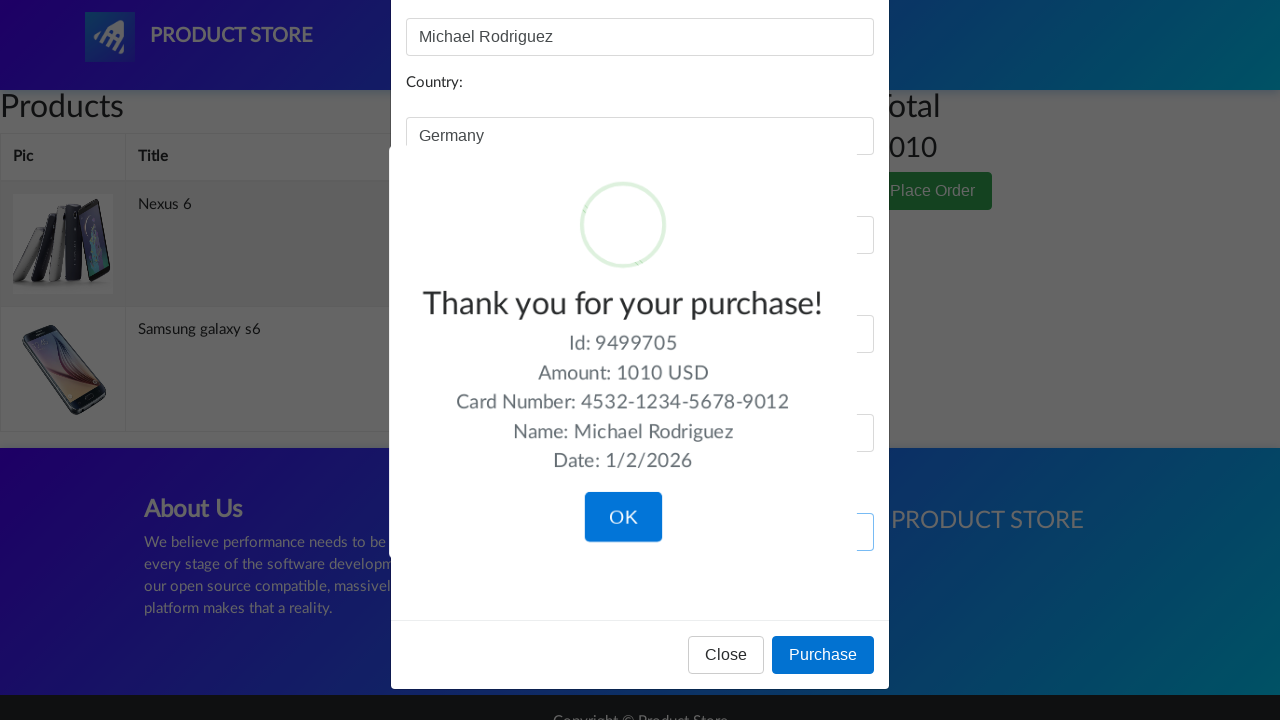

Purchase confirmation message appeared
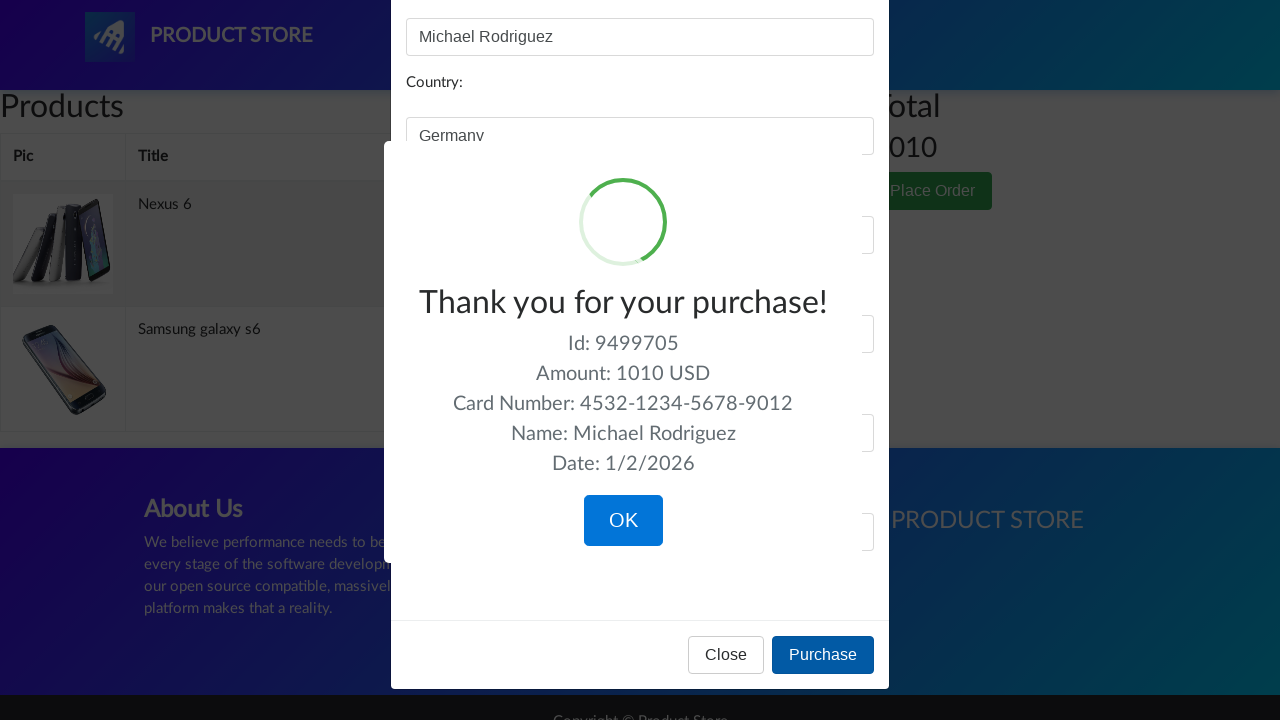

Clicked 'OK' button to close confirmation dialog at (623, 521) on internal:role=button[name="OK"i]
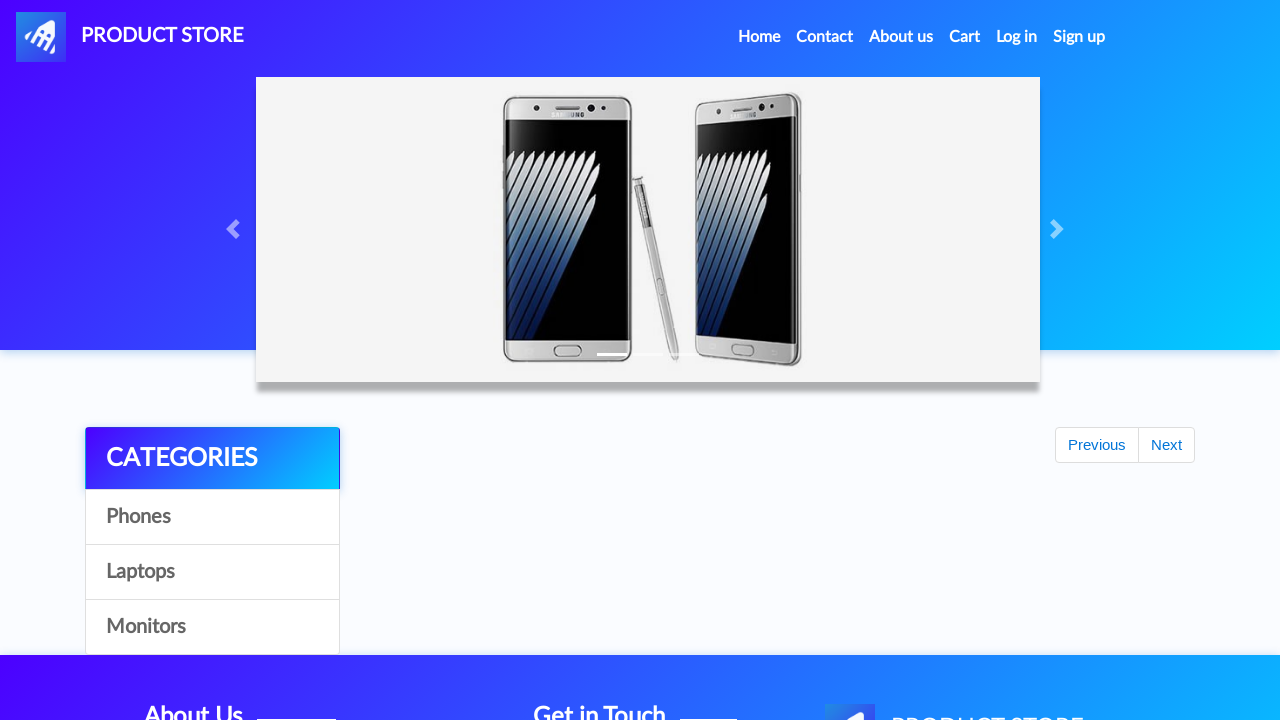

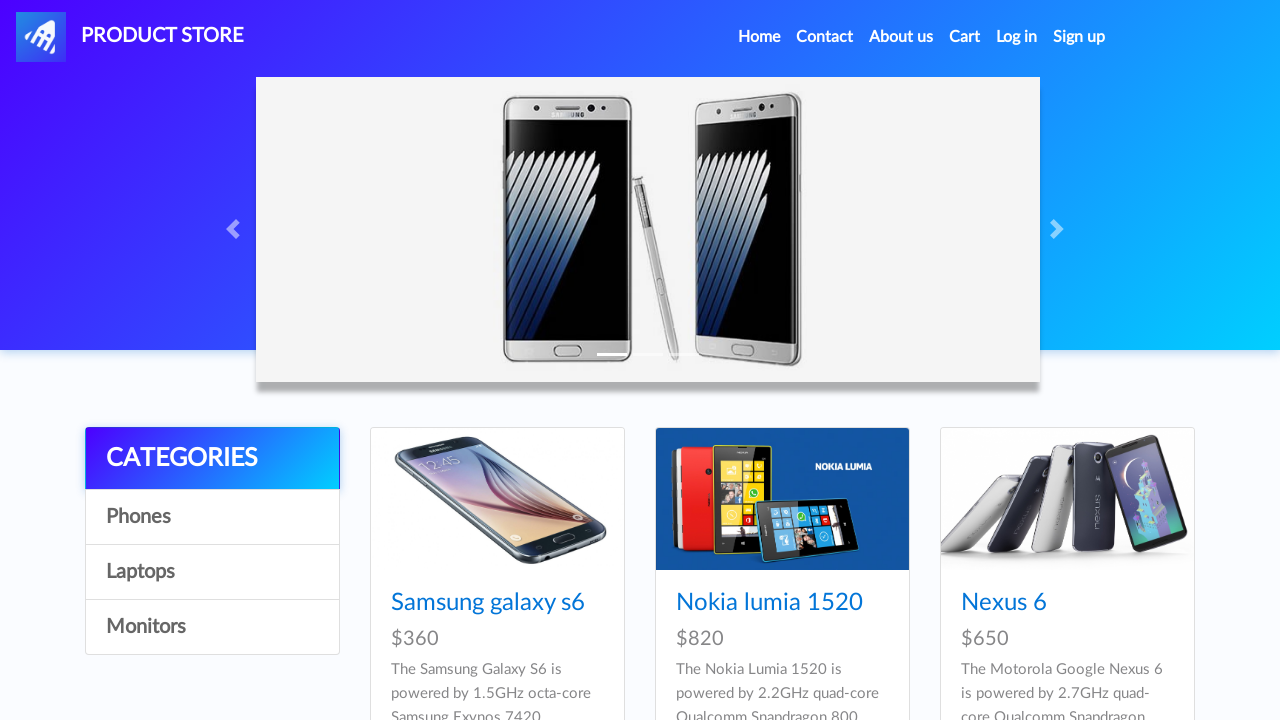